Tests interacting with nested iframes by filling an email field inside an inner frame within an outer frame

Starting URL: https://letcode.in/frame

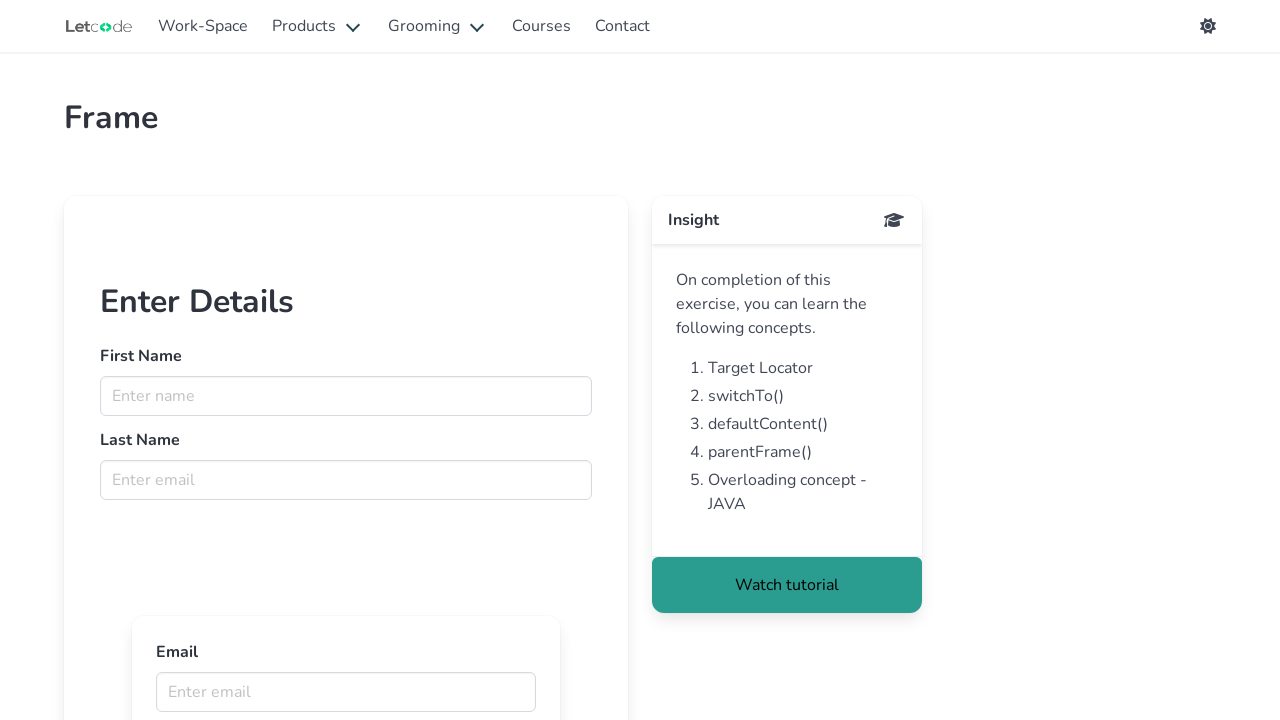

Located outer frame with ID 'firstFr'
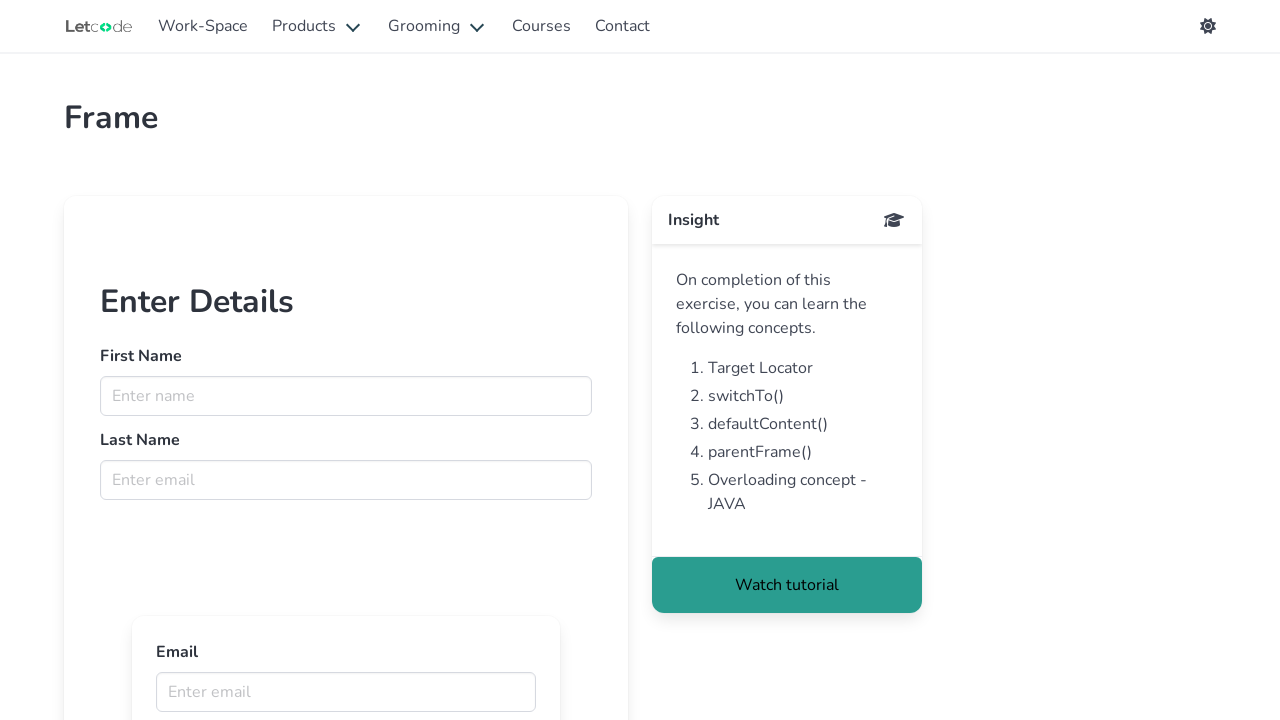

Located inner frame within outer frame
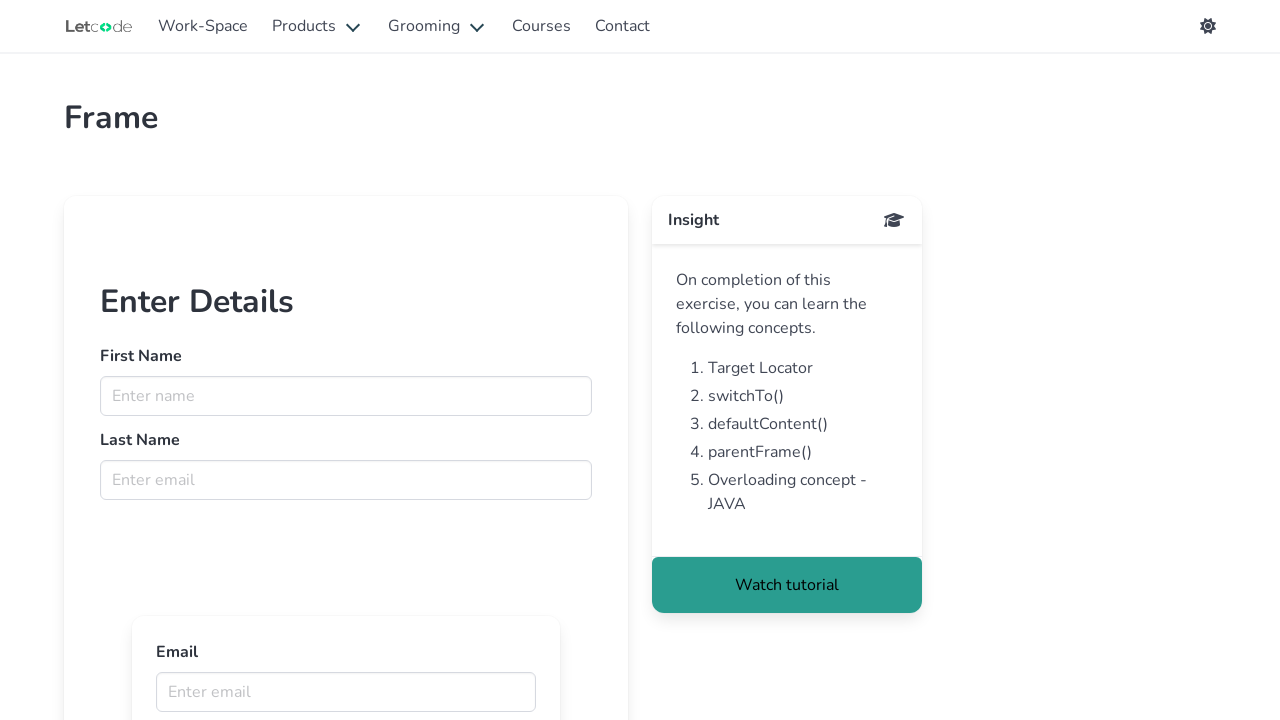

Filled email field in inner frame with 'testuser_frames@gmail.com' on #firstFr >> internal:control=enter-frame >> iframe[src='innerframe'] >> internal
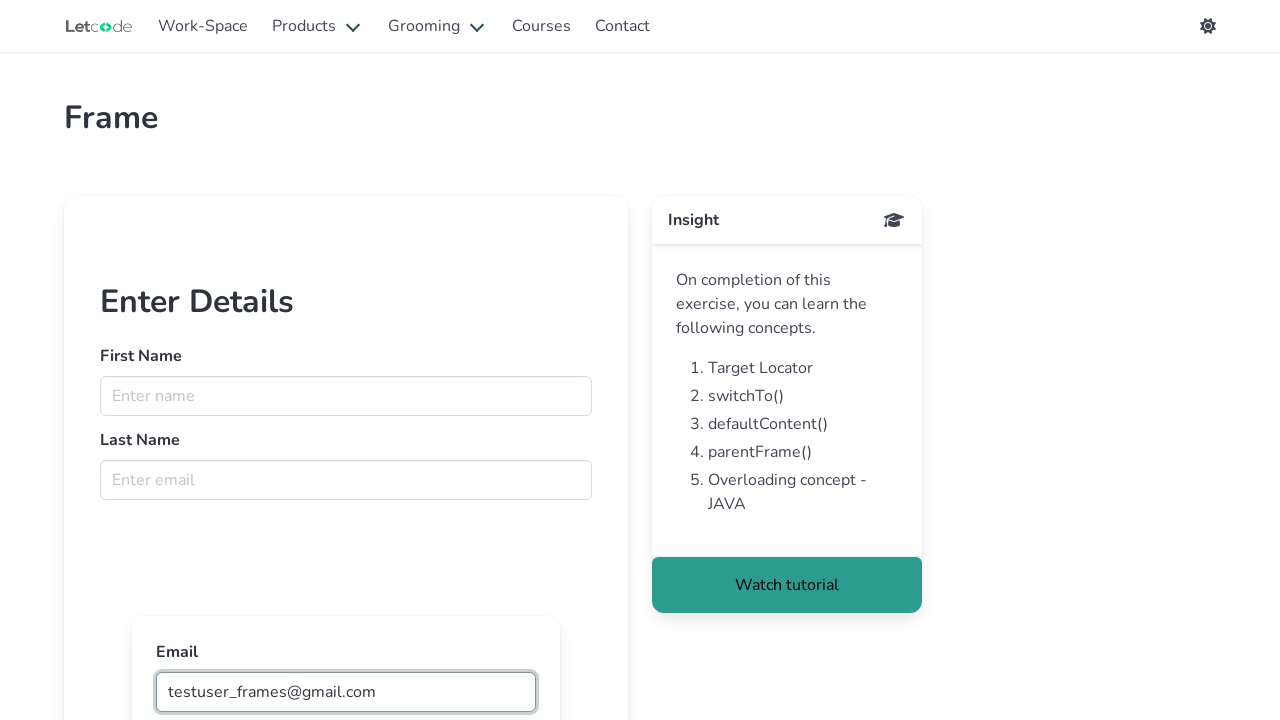

Waited 2000ms for action to complete
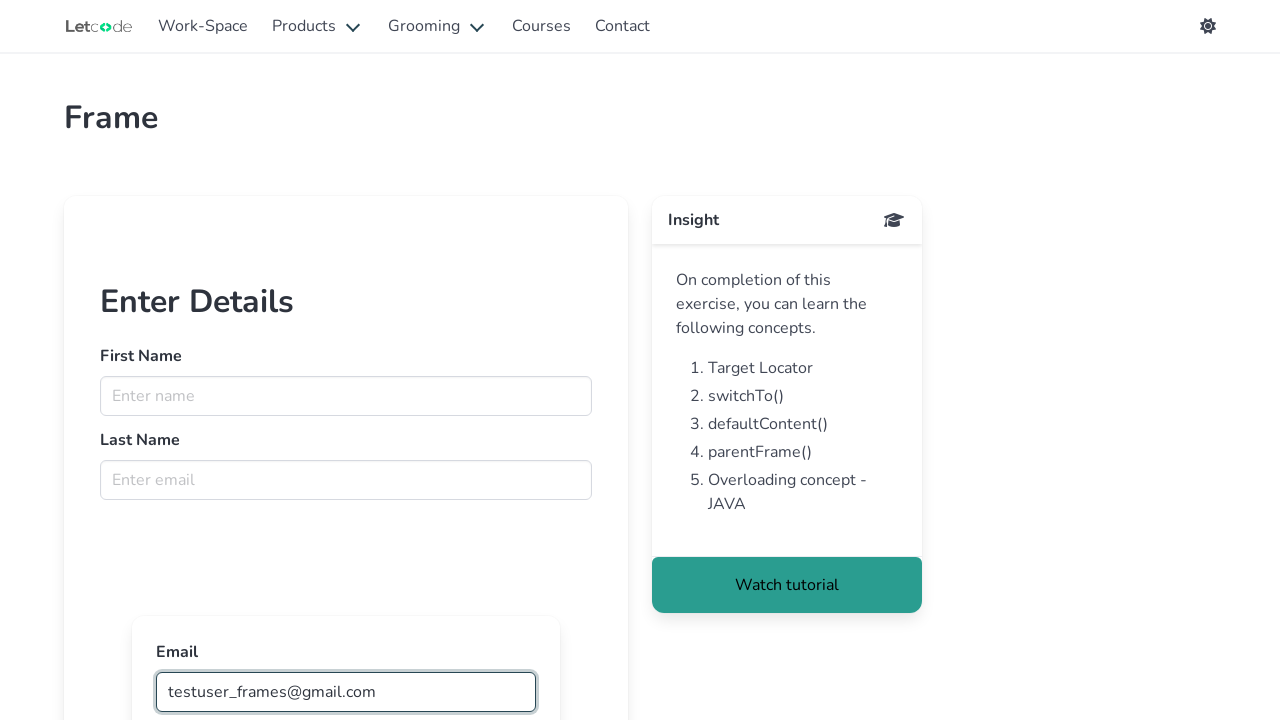

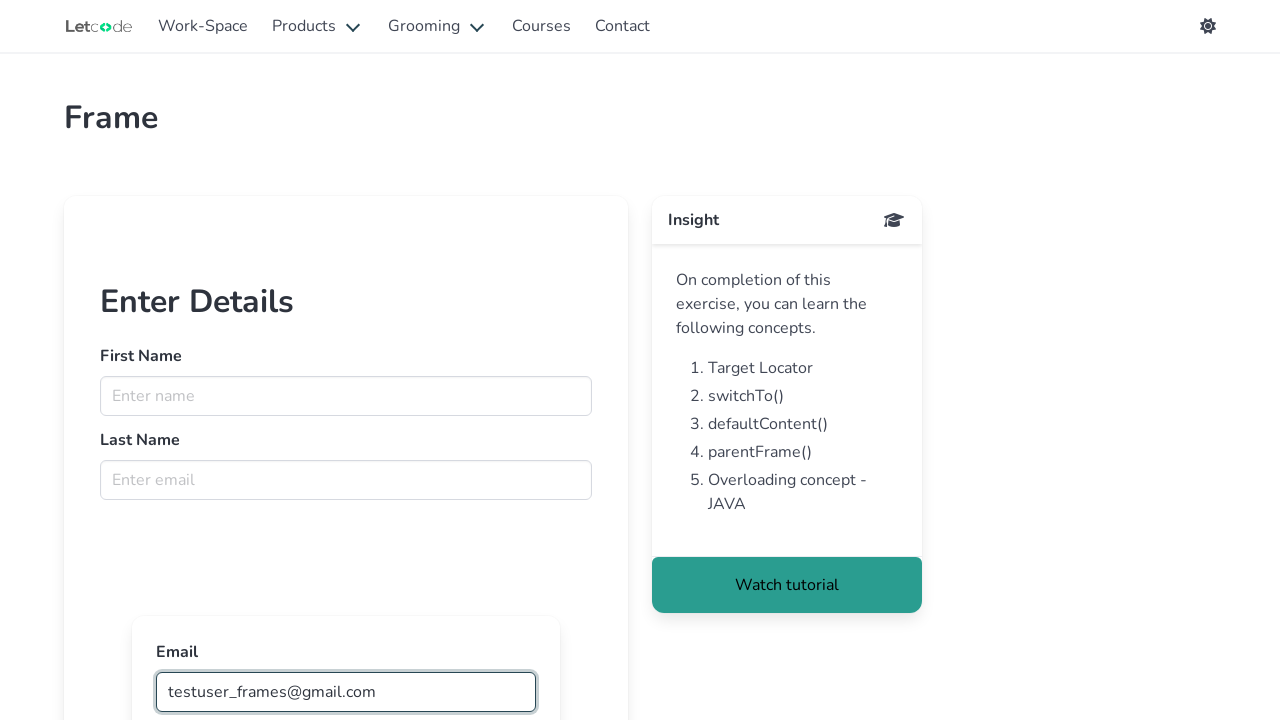